Calculates the sum of two numbers displayed on the page and selects the result from a dropdown menu before submitting the form

Starting URL: https://suninjuly.github.io/selects1.html

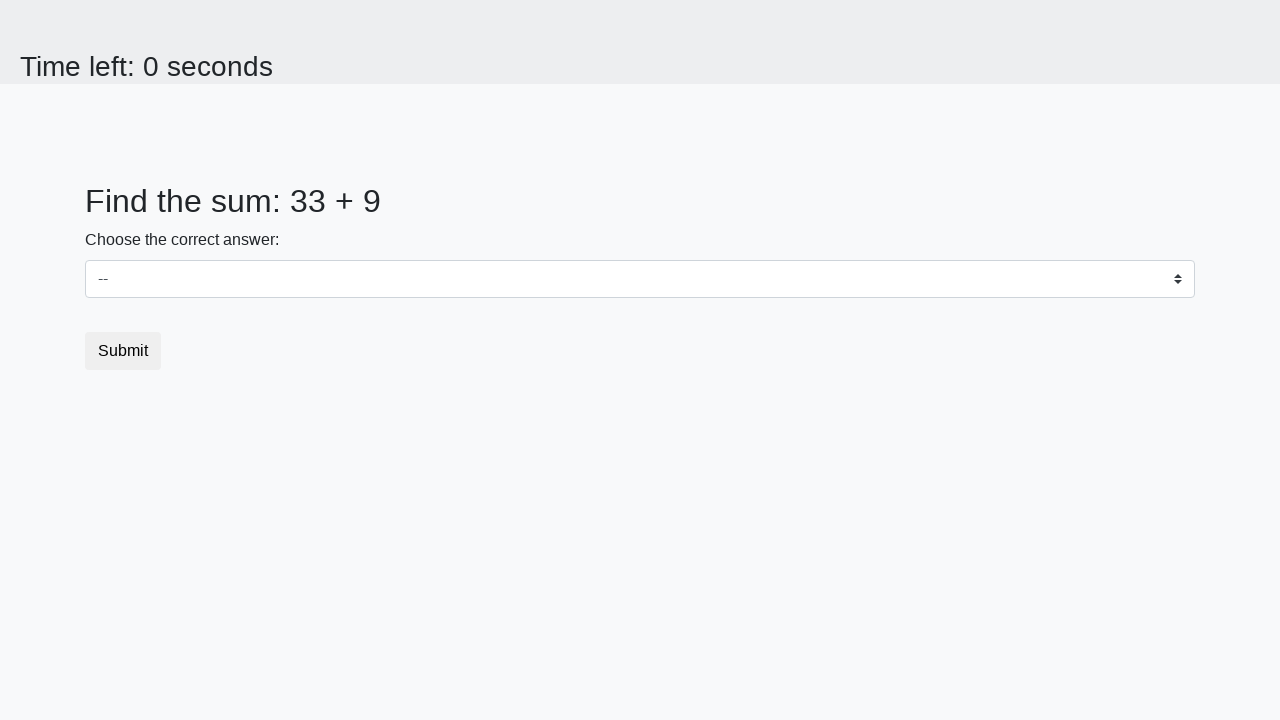

Navigated to the select dropdown form page
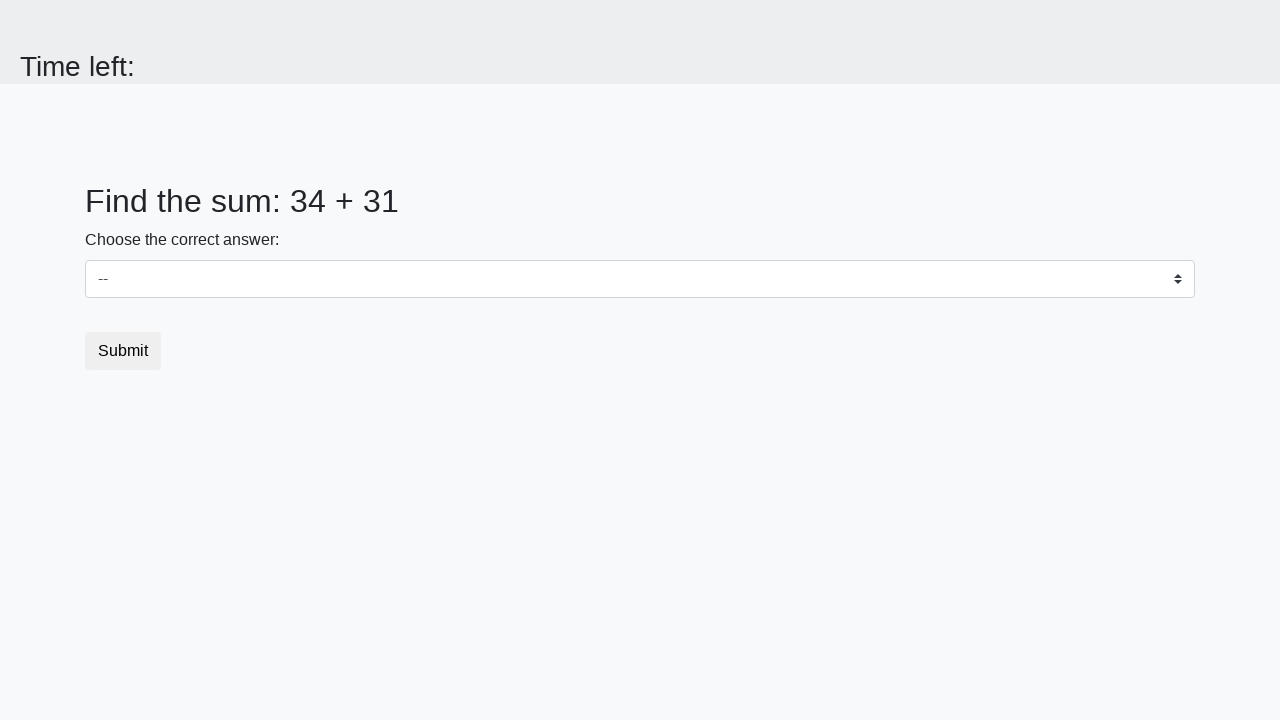

Retrieved first number from the page
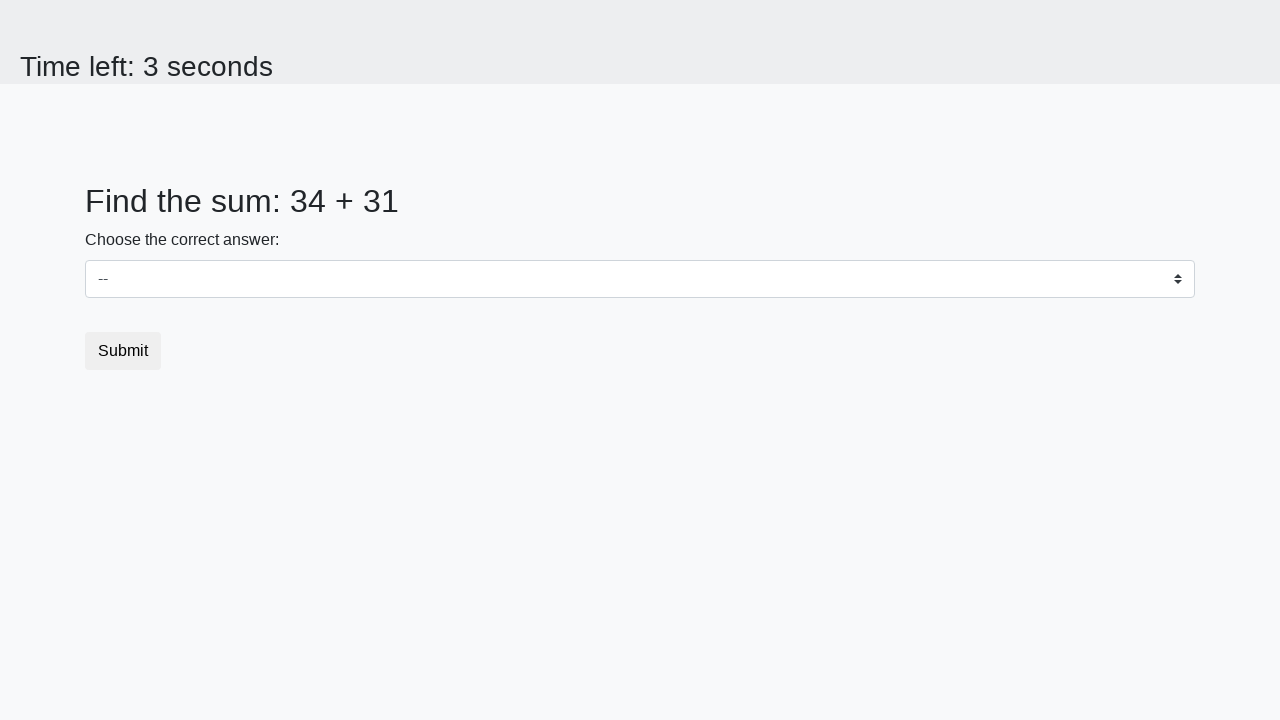

Retrieved second number from the page
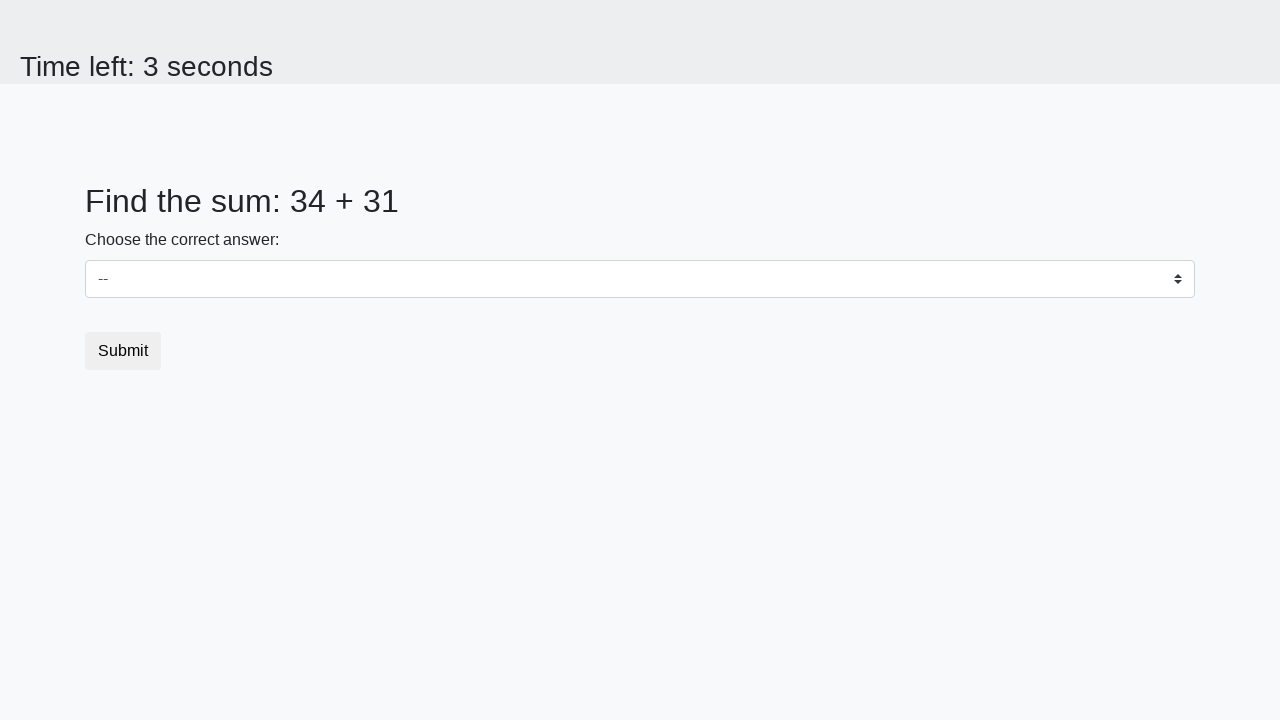

Calculated sum of 34 + 31 = 65
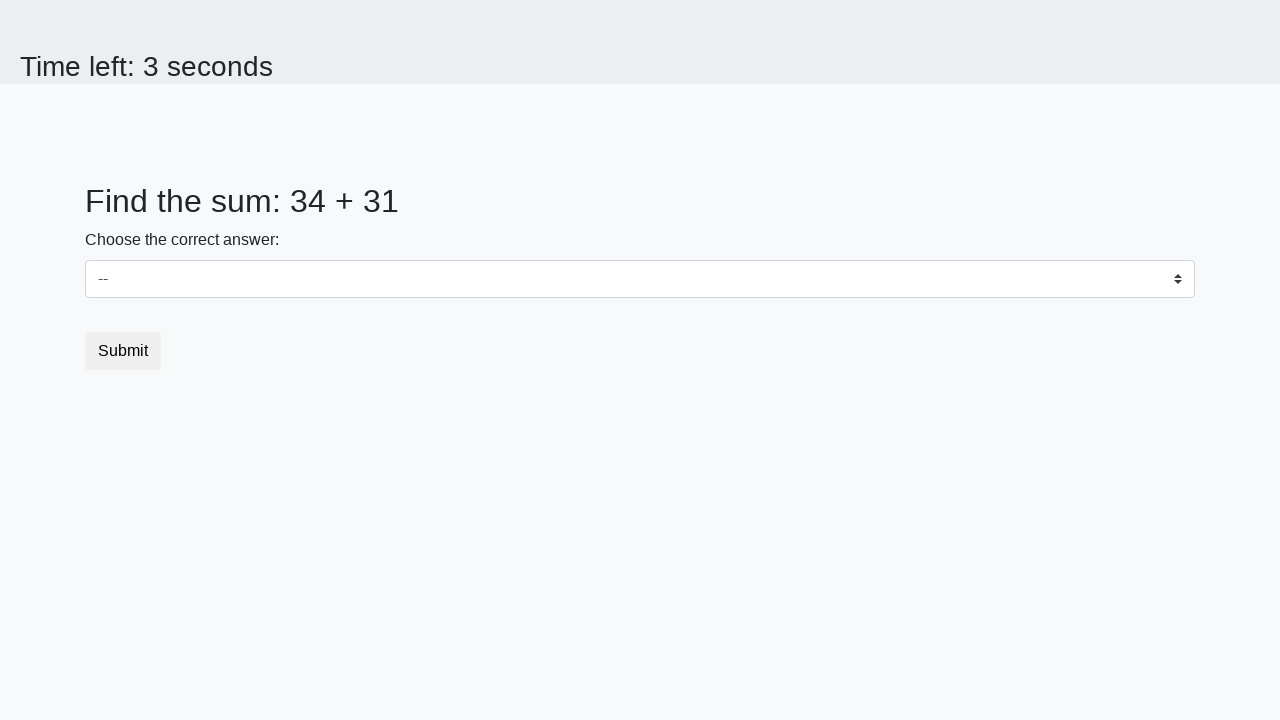

Selected the sum value 65 from the dropdown menu on select
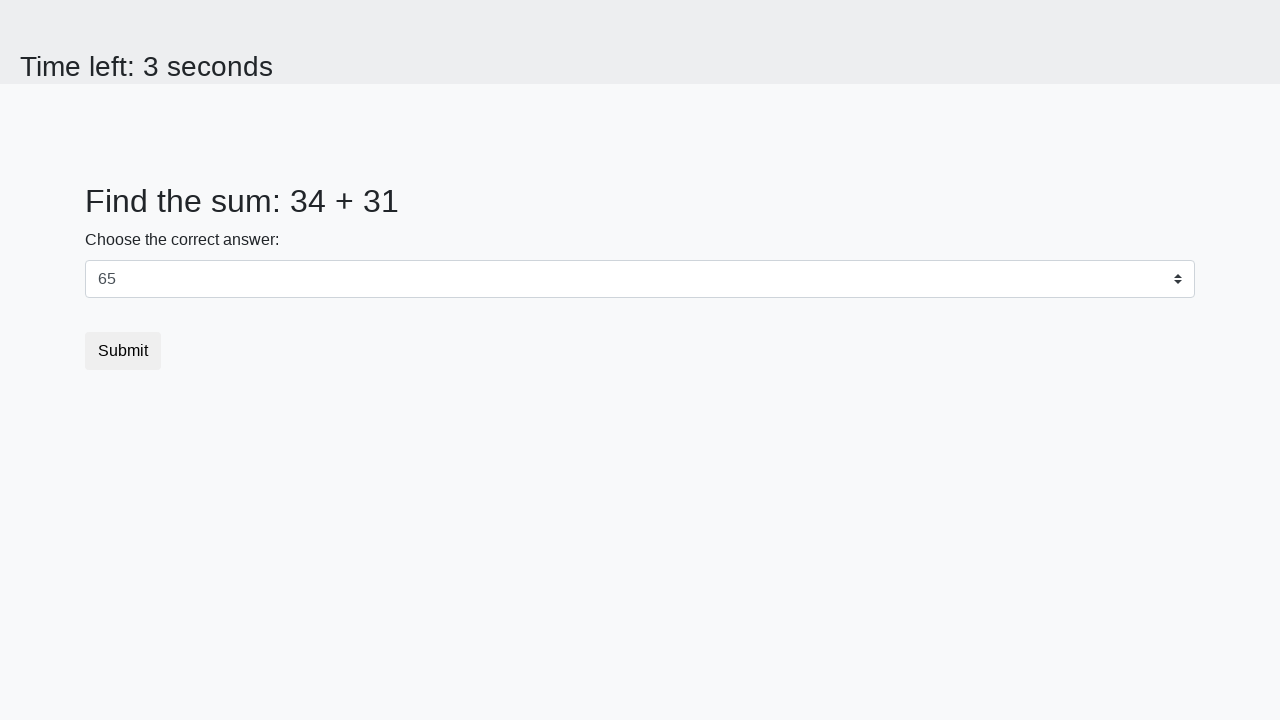

Clicked the submit button to complete the form at (123, 351) on button.btn
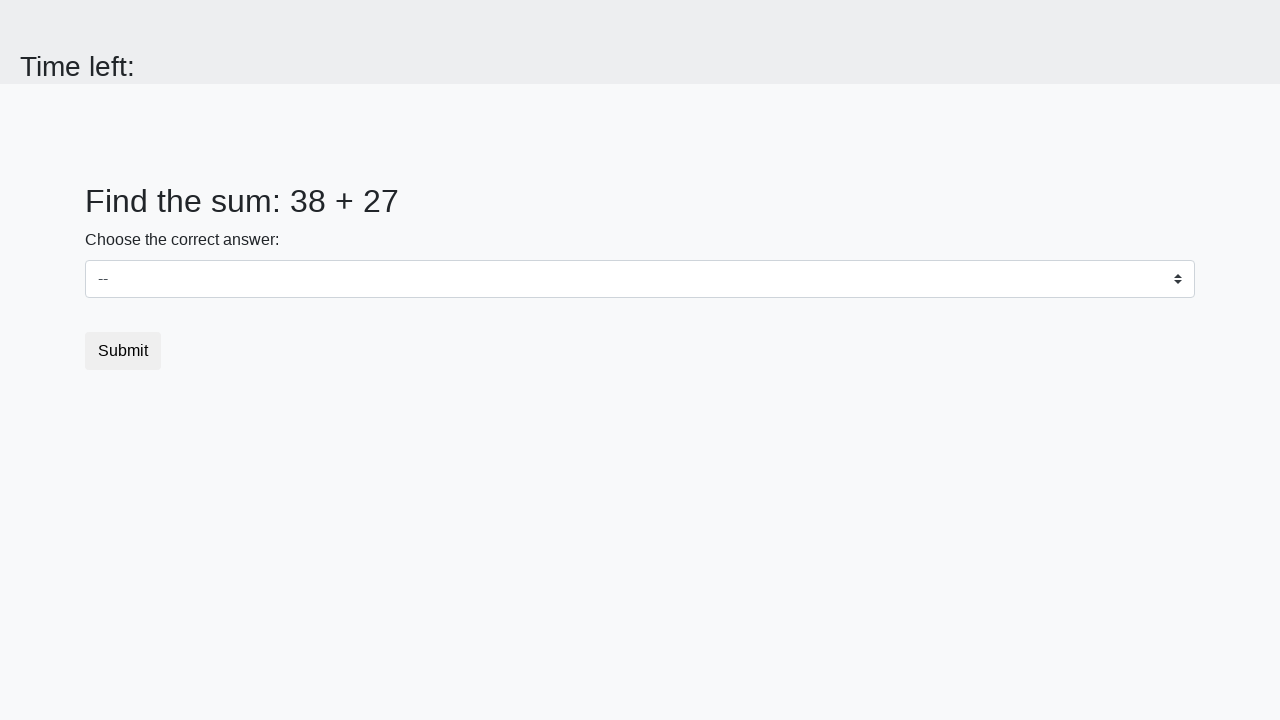

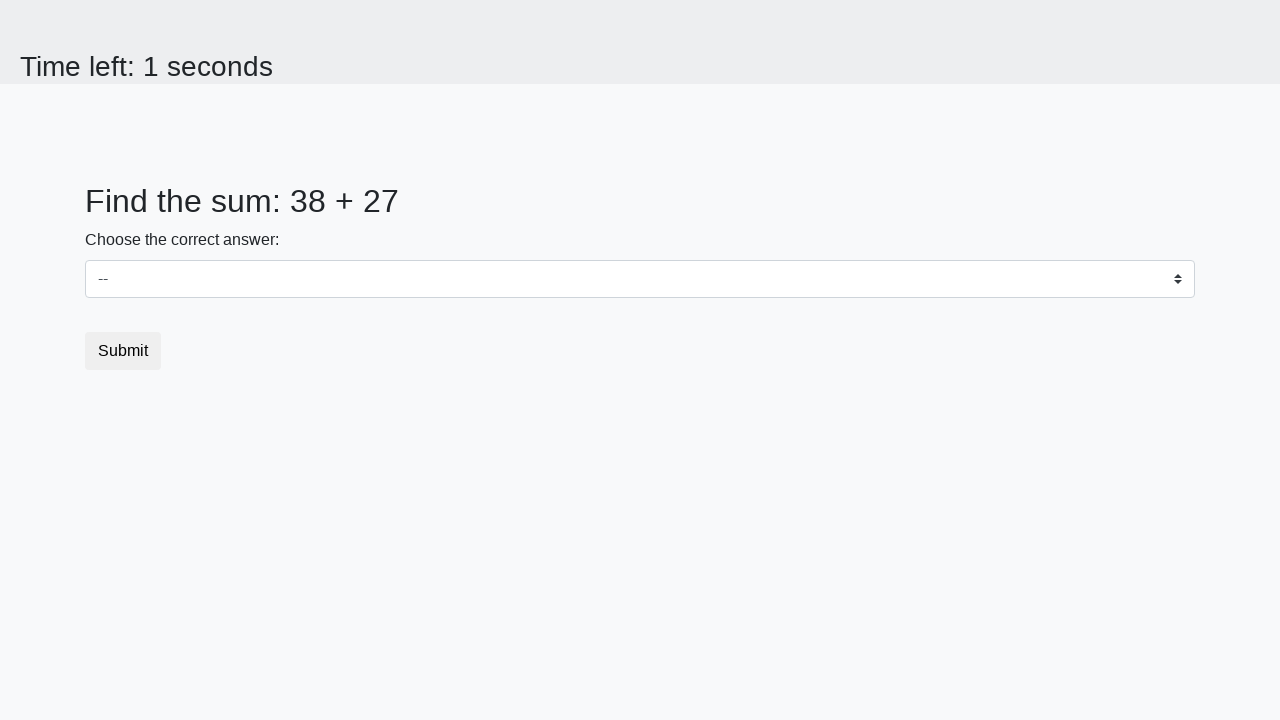